Navigates to a company financial page on ShareSansar, scrolls down the page, clicks on a specific tab (likely price history), and tests pagination by clicking through multiple pages using the Next button.

Starting URL: https://www.sharesansar.com/company/nabil

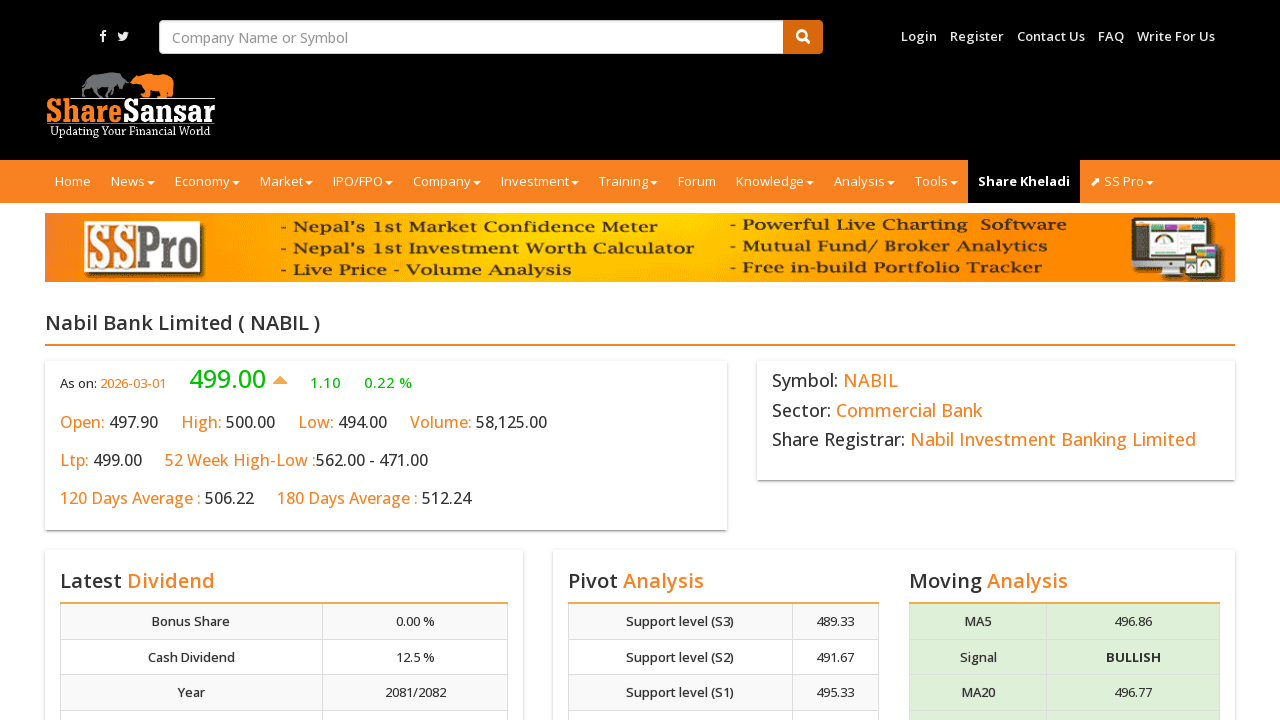

Scrolled down page by 1200px to load content
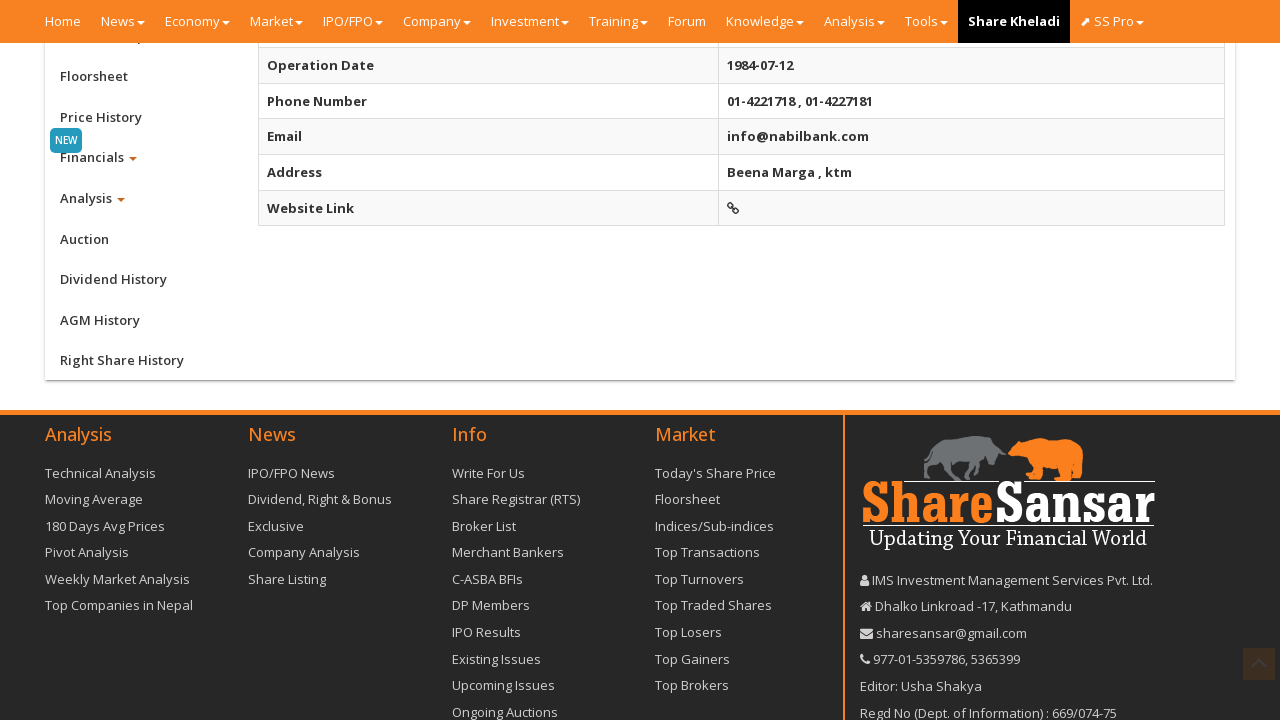

Waited 1000ms for content to load after scroll
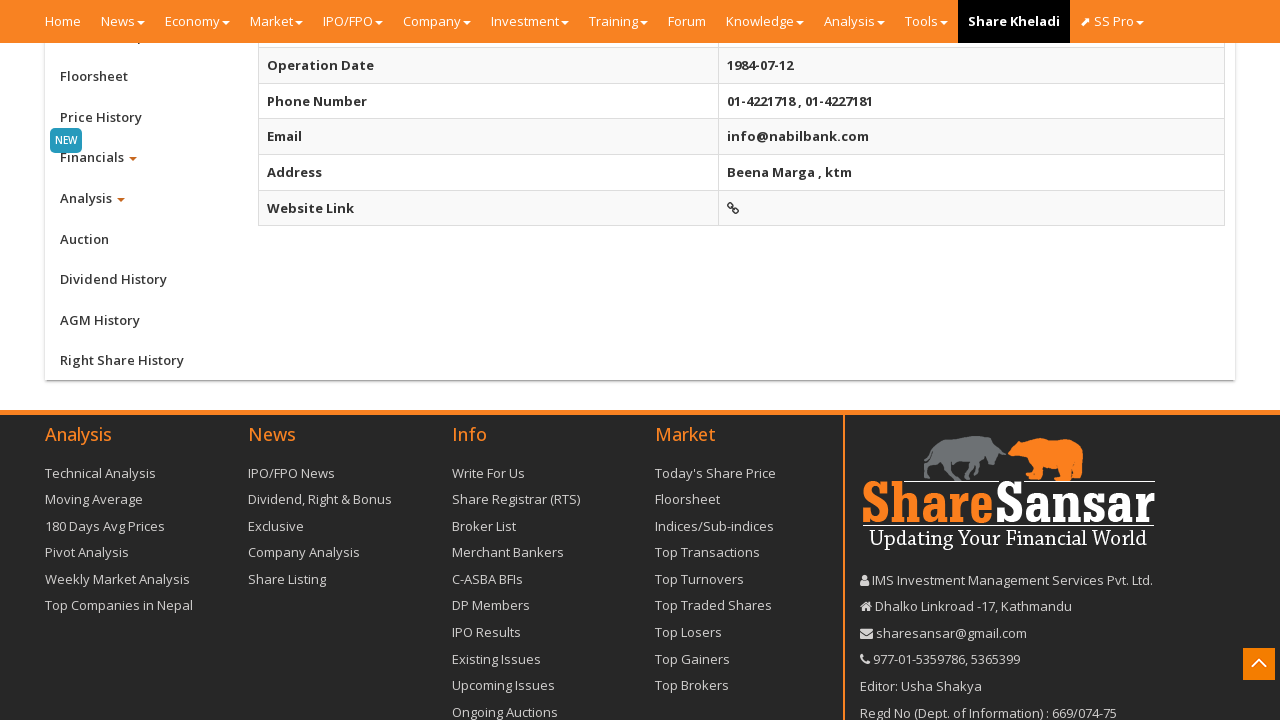

Scrolled down page by 1200px to load content
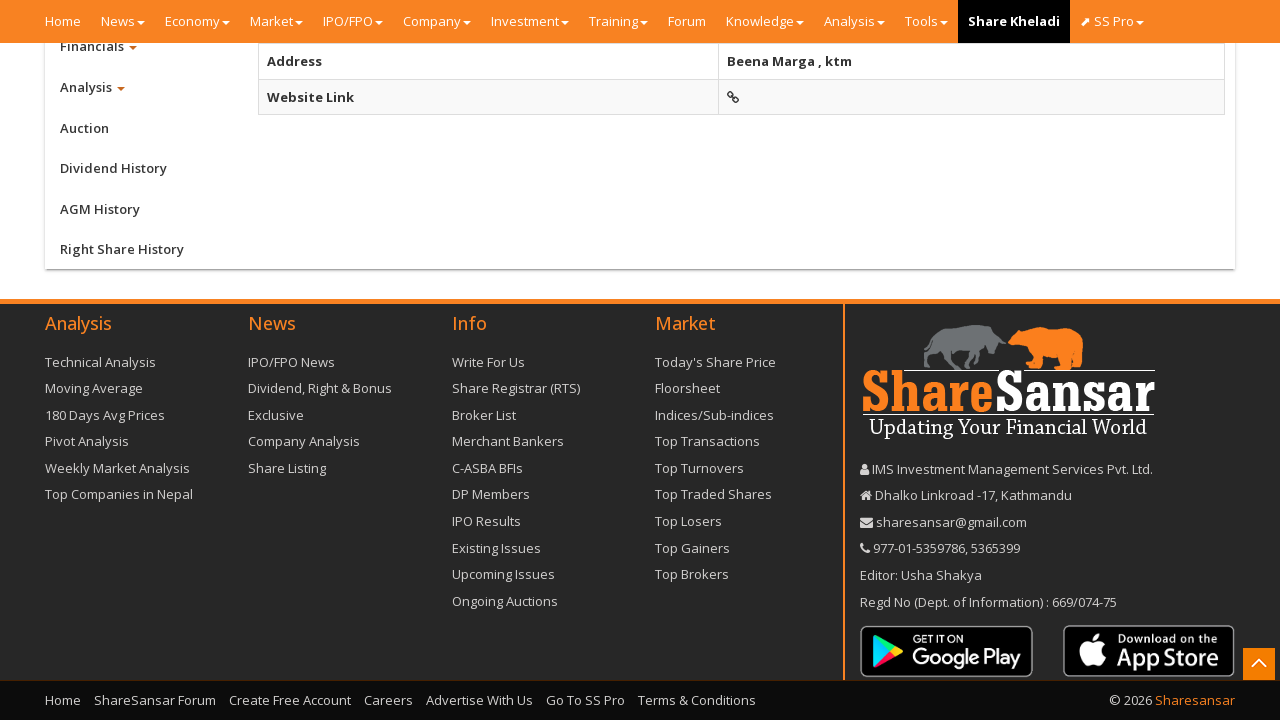

Waited 1000ms for content to load after scroll
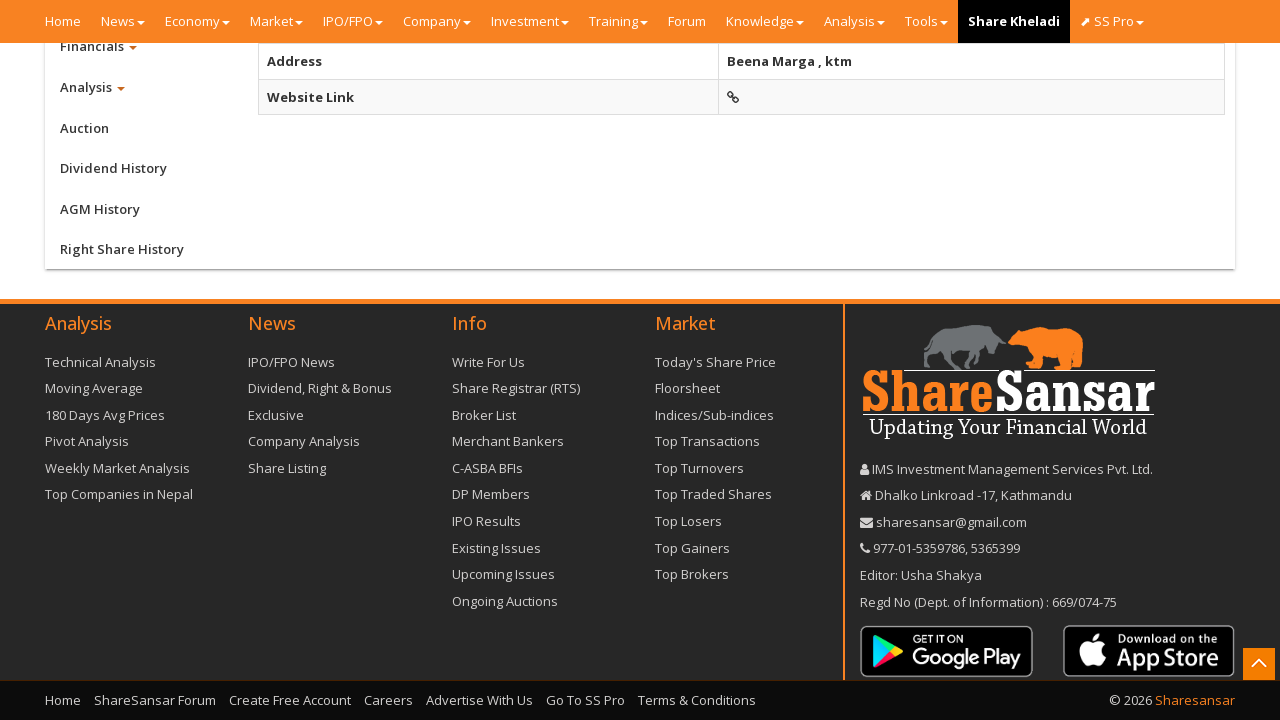

Scrolled down page by 1200px to load content
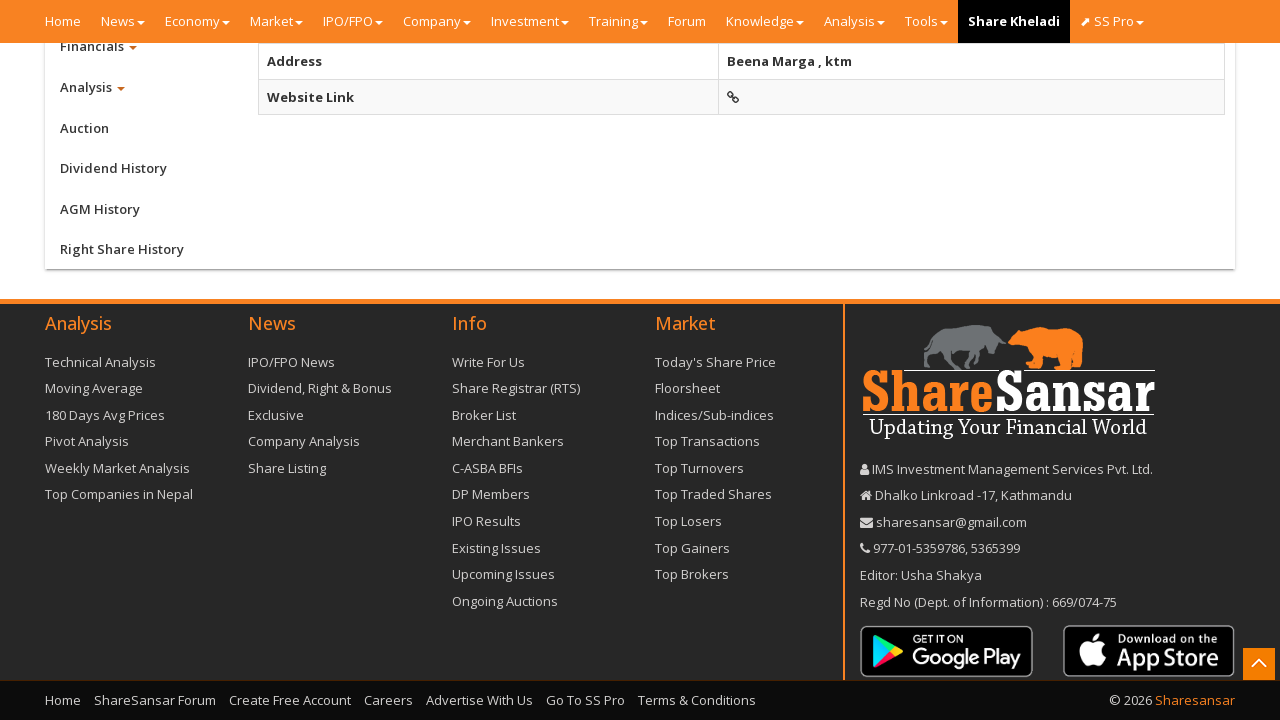

Waited 1000ms for content to load after scroll
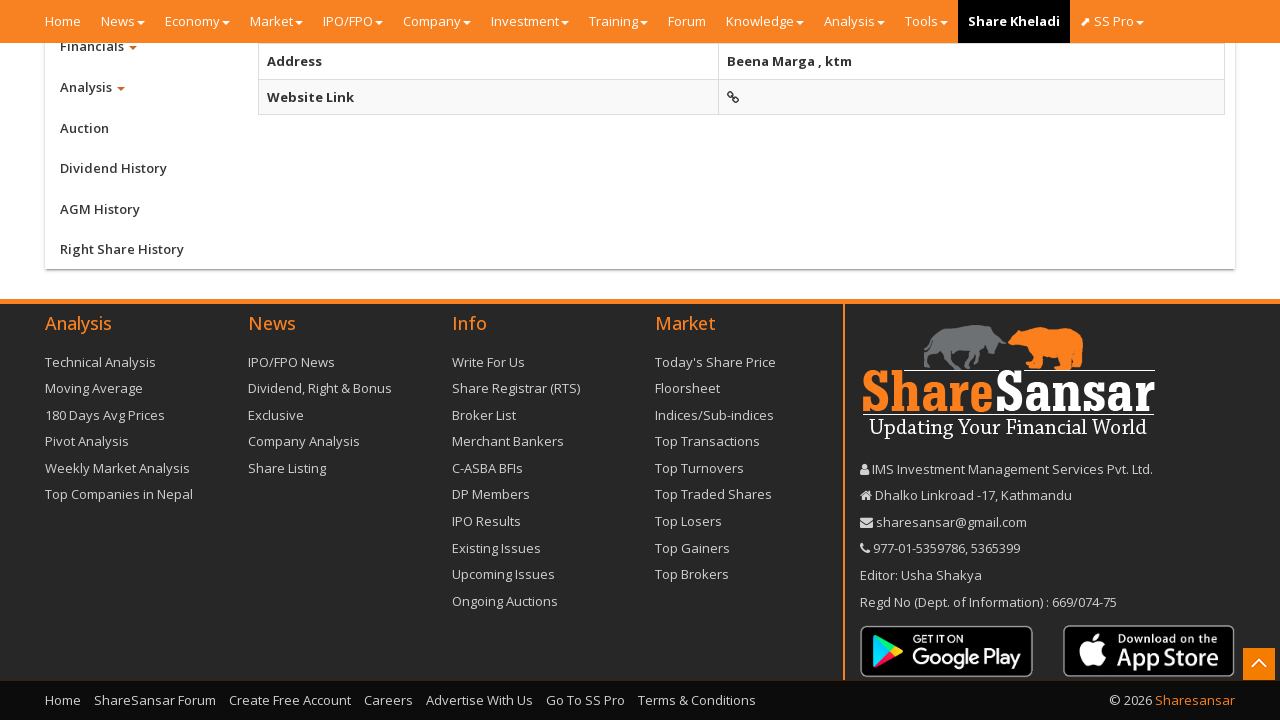

Scrolled down page by 1200px to load content
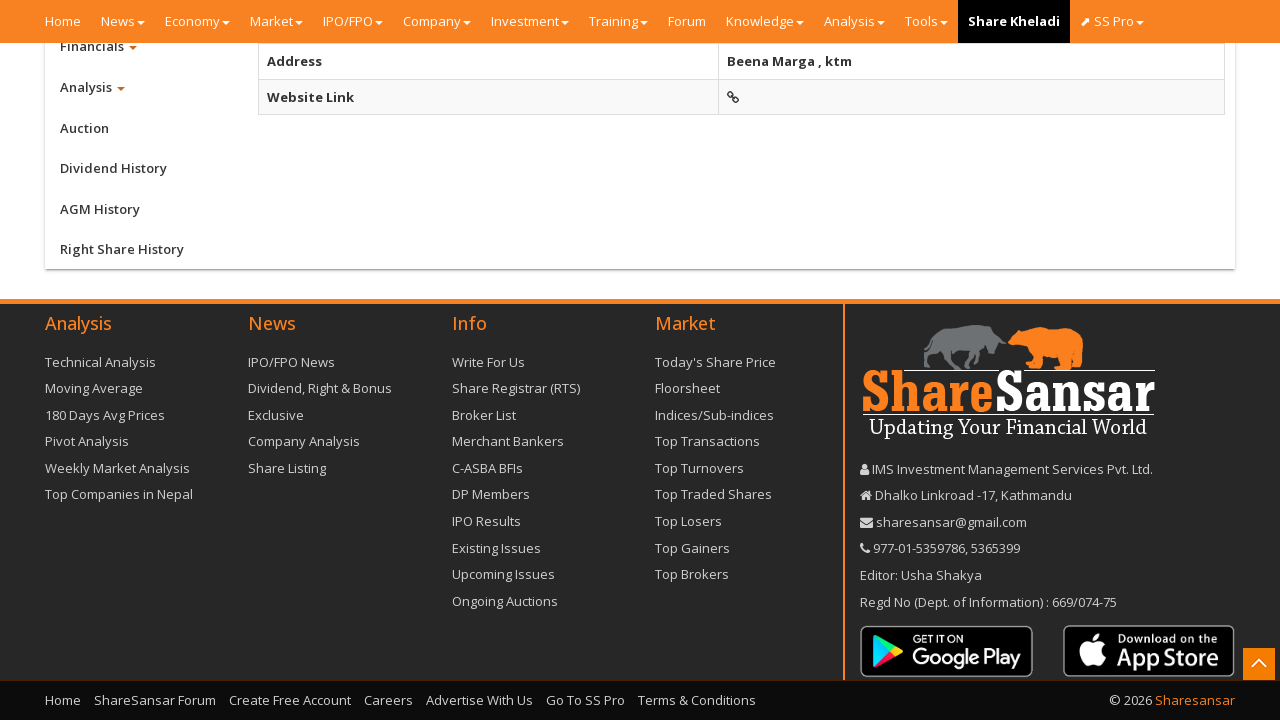

Waited 1000ms for content to load after scroll
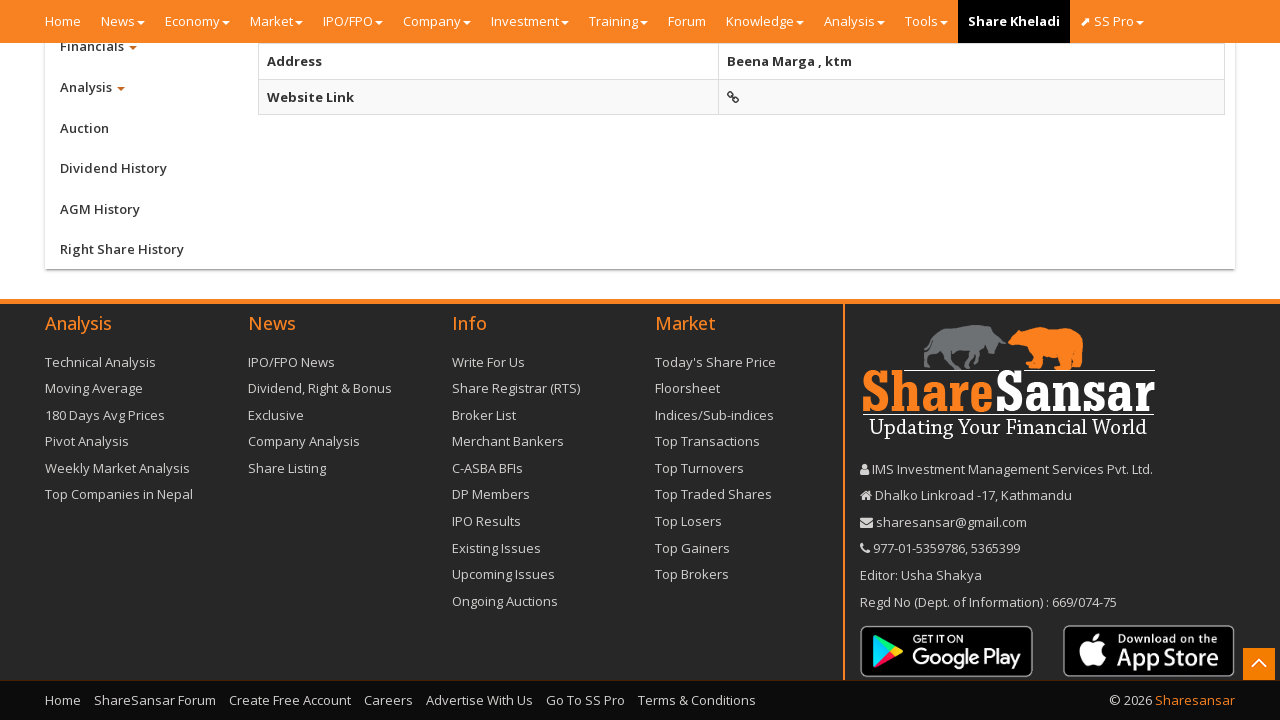

Scrolled down page by 1200px to load content
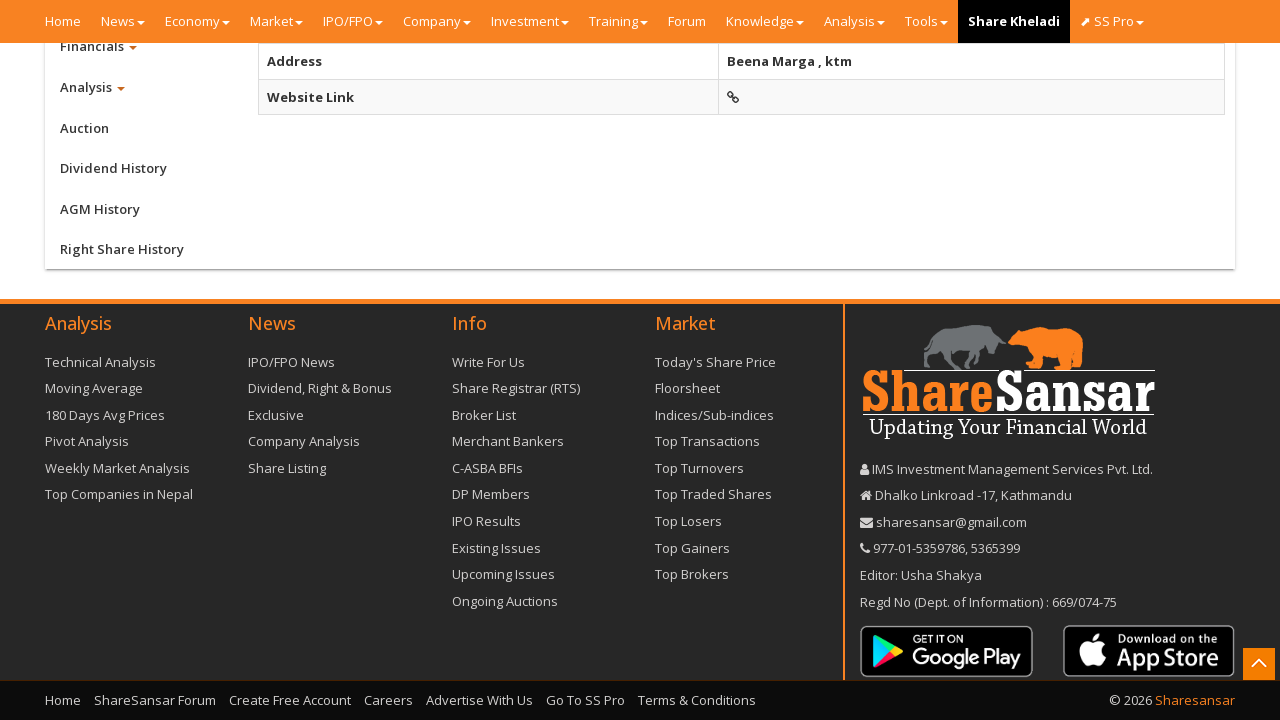

Waited 1000ms for content to load after scroll
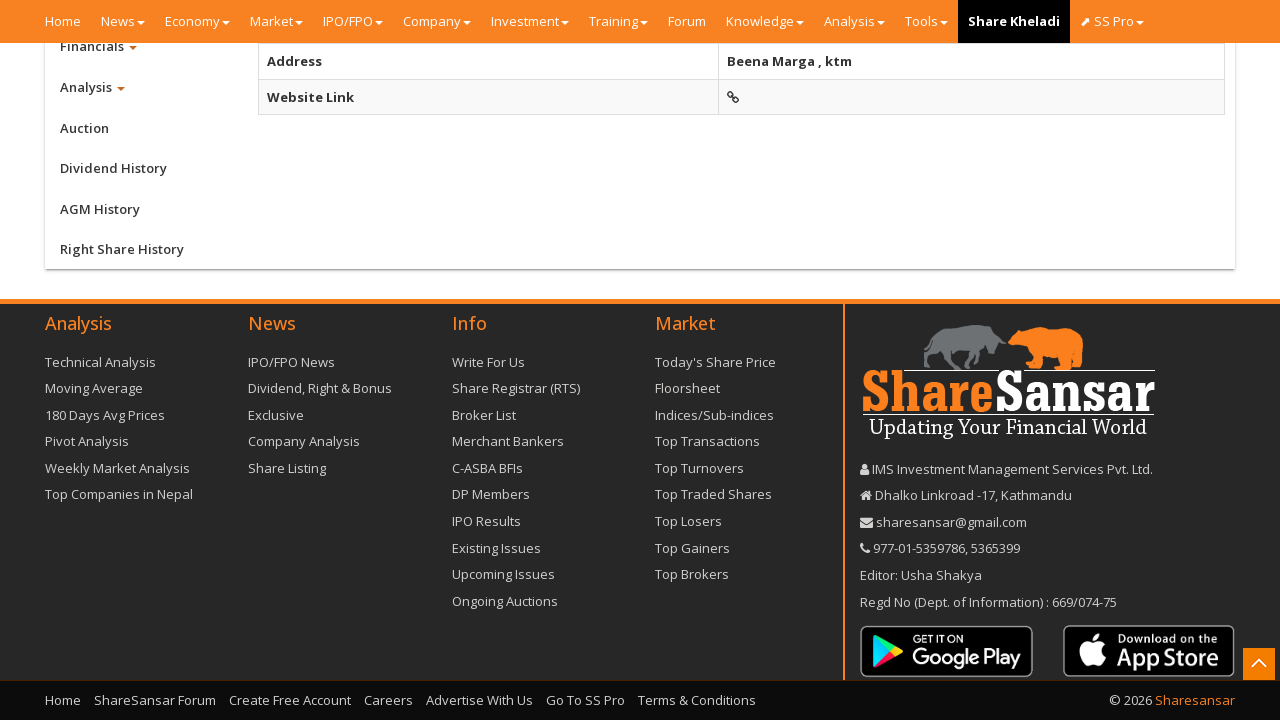

Clicked on price history tab (8th tab) at (132, 701) on xpath=//html/body/div[2]/div/section[2]/div[3]/div/div/div/div[2]/div/div[1]/div
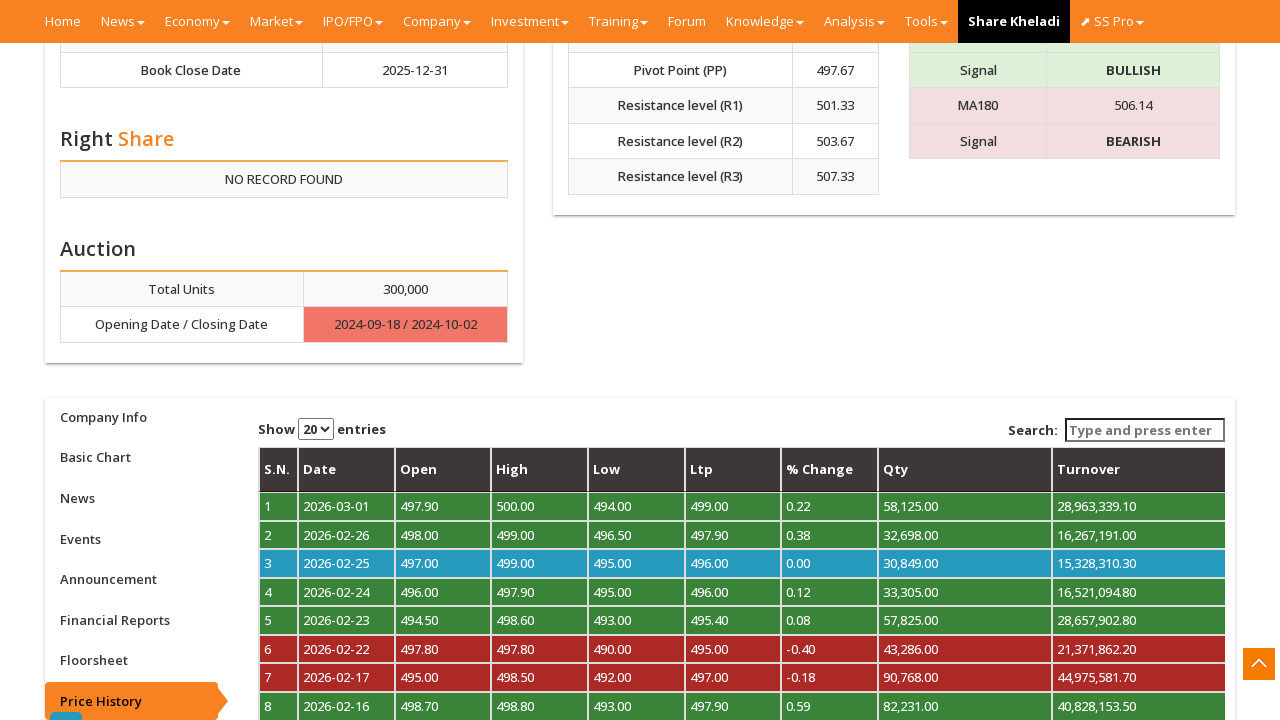

Waited 2000ms for price history tab content to load
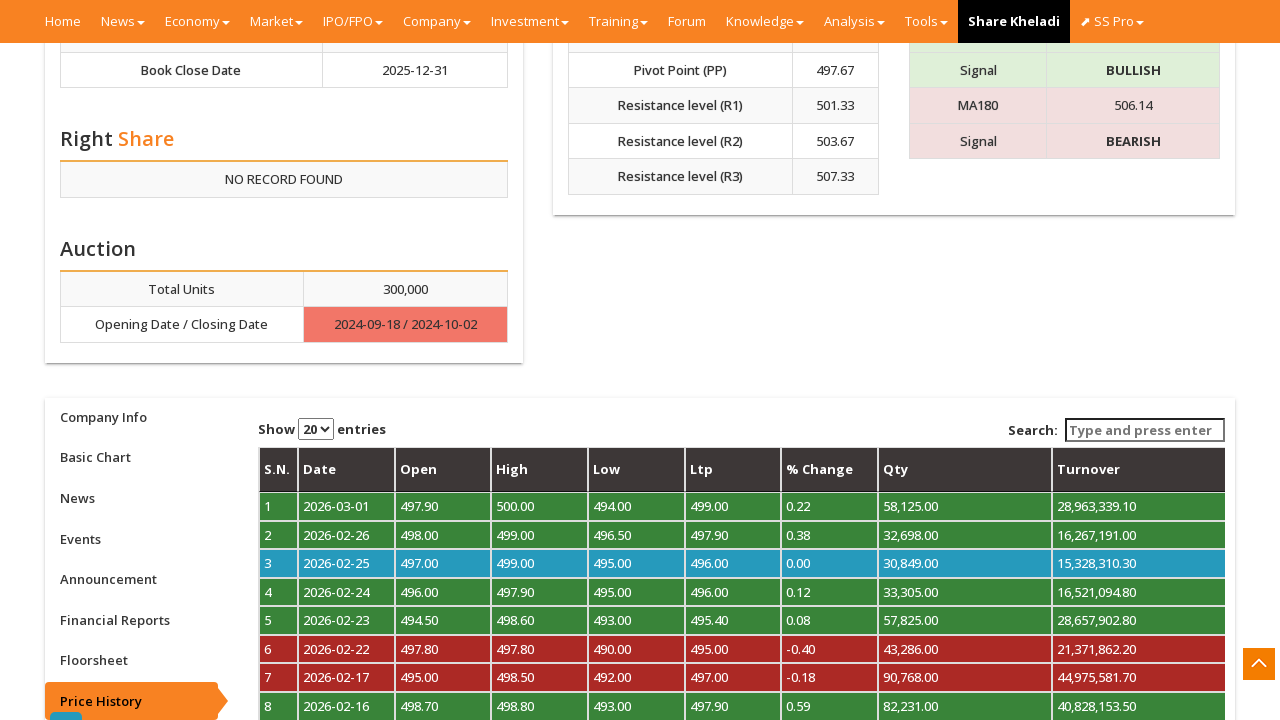

Clicked Next button to navigate to next pagination page at (1196, 360) on xpath=//html/body/div[2]/div/section[2]/div[3]/div/div/div/div[2]/div/div[1]/div
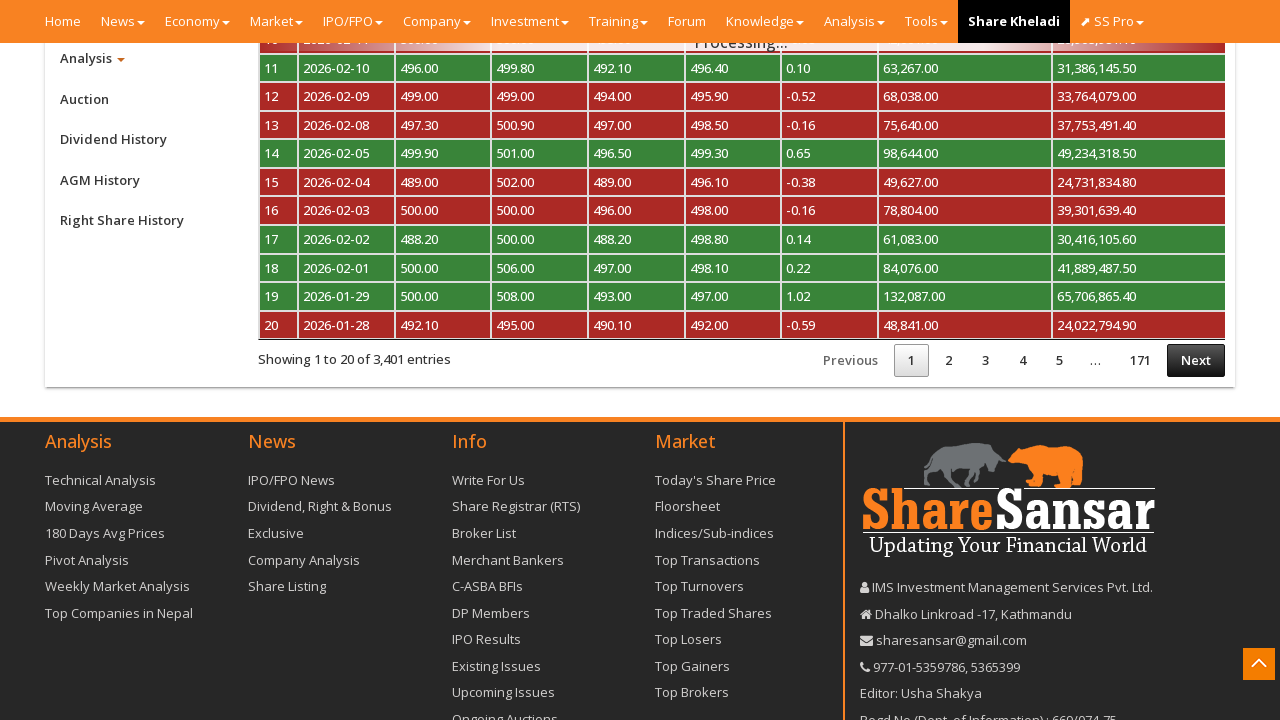

Waited 1000ms for next page to load
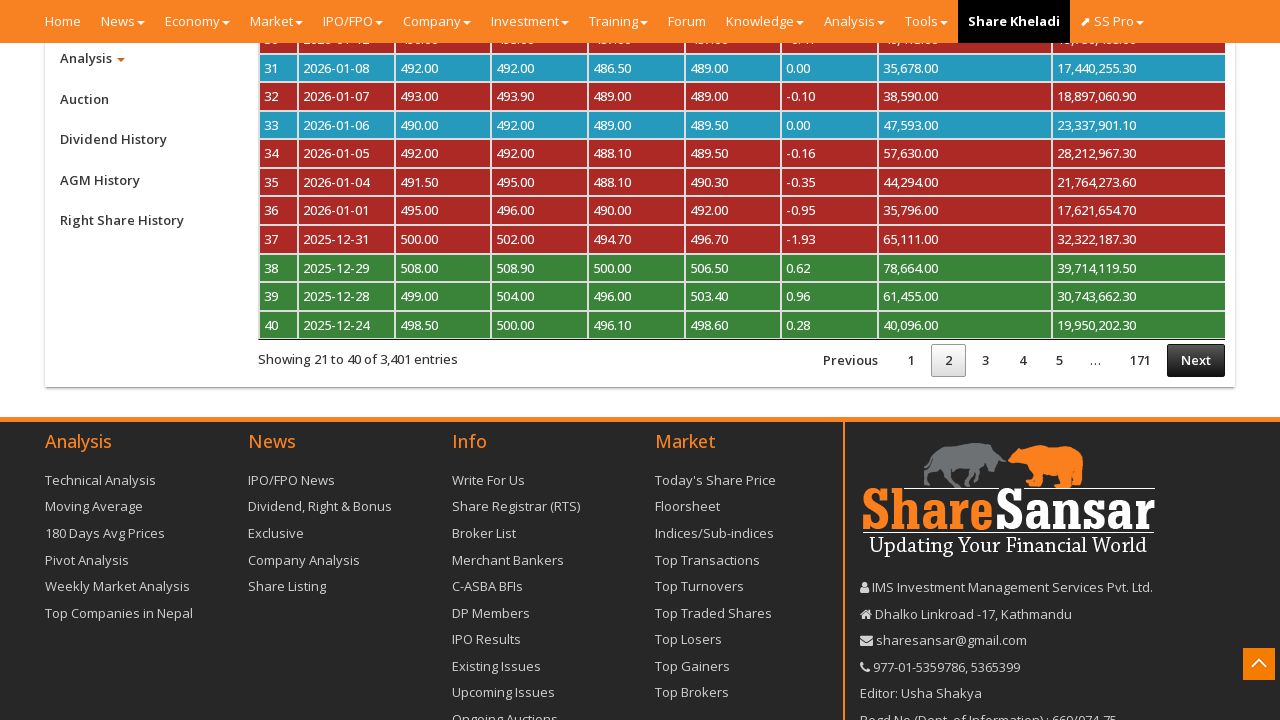

Clicked Next button to navigate to next pagination page at (1196, 360) on xpath=//html/body/div[2]/div/section[2]/div[3]/div/div/div/div[2]/div/div[1]/div
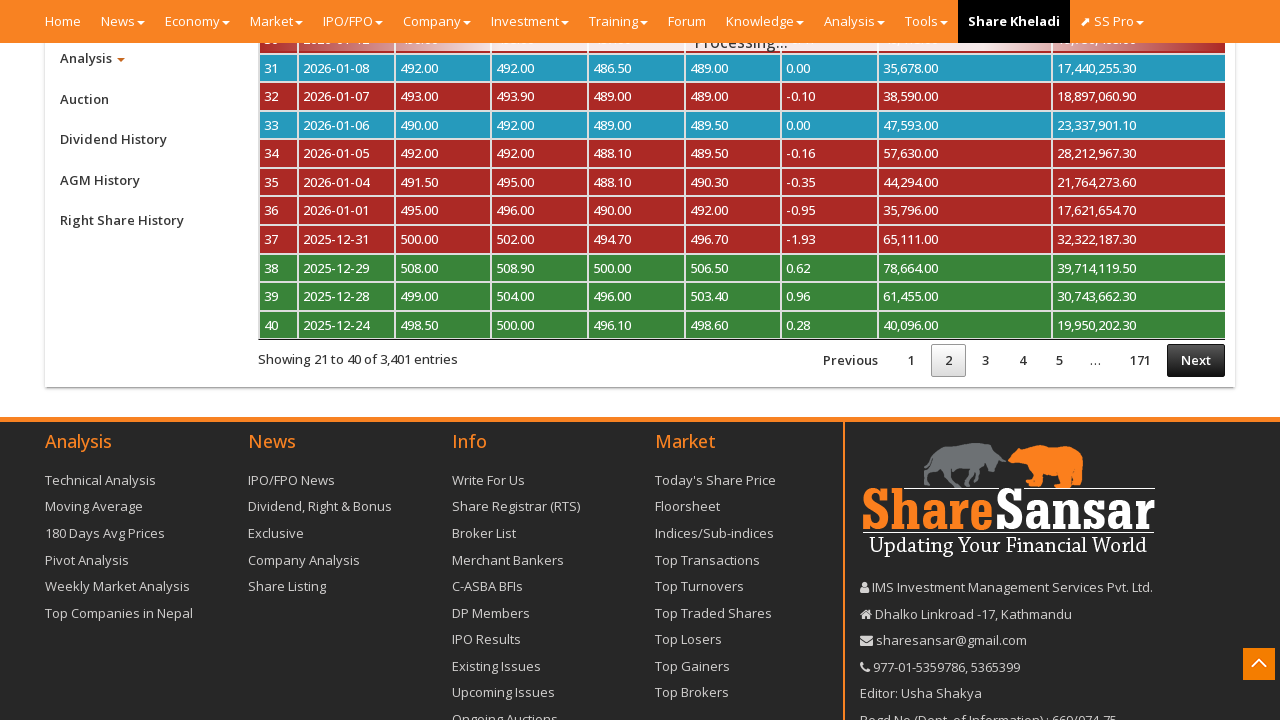

Waited 1000ms for next page to load
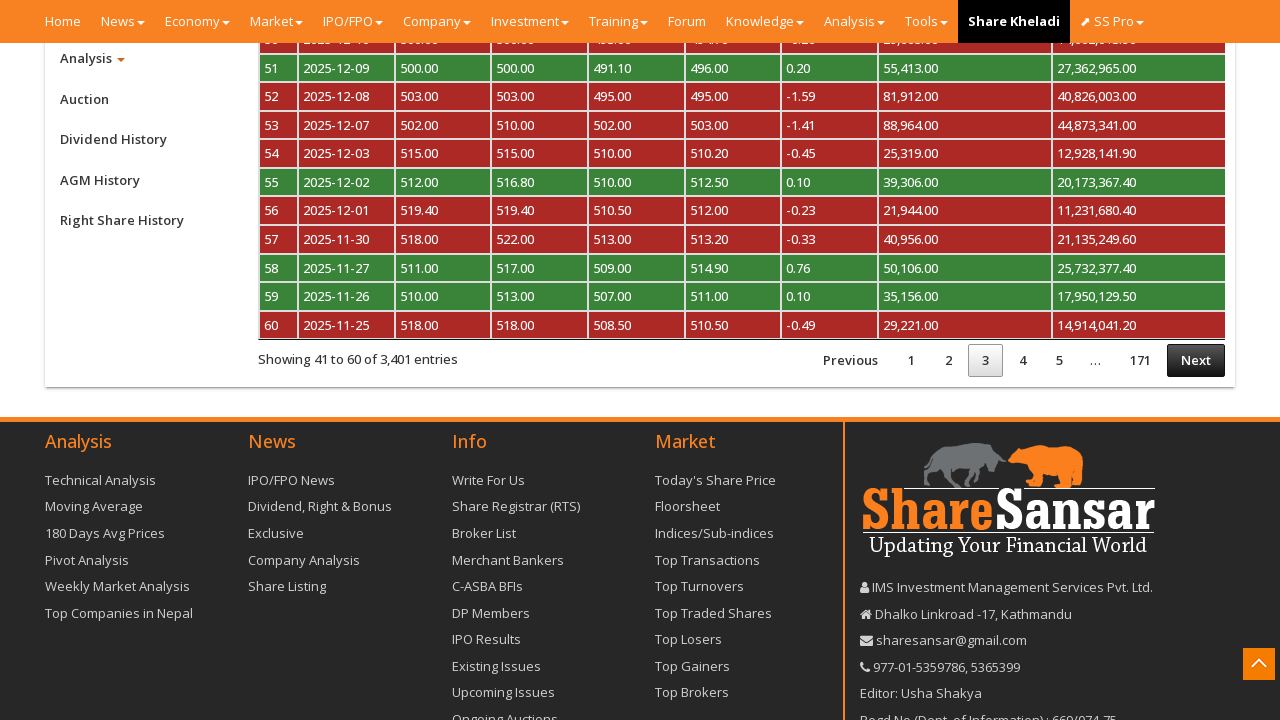

Clicked Next button to navigate to next pagination page at (1196, 360) on xpath=//html/body/div[2]/div/section[2]/div[3]/div/div/div/div[2]/div/div[1]/div
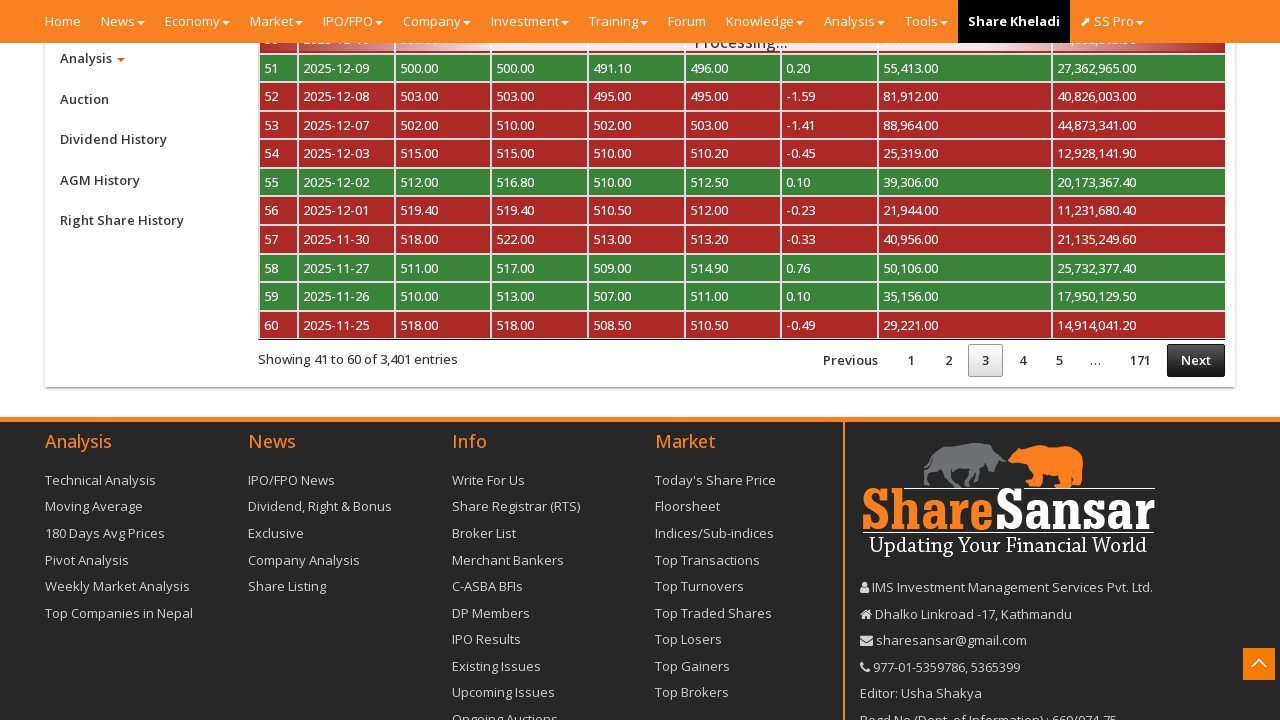

Waited 1000ms for next page to load
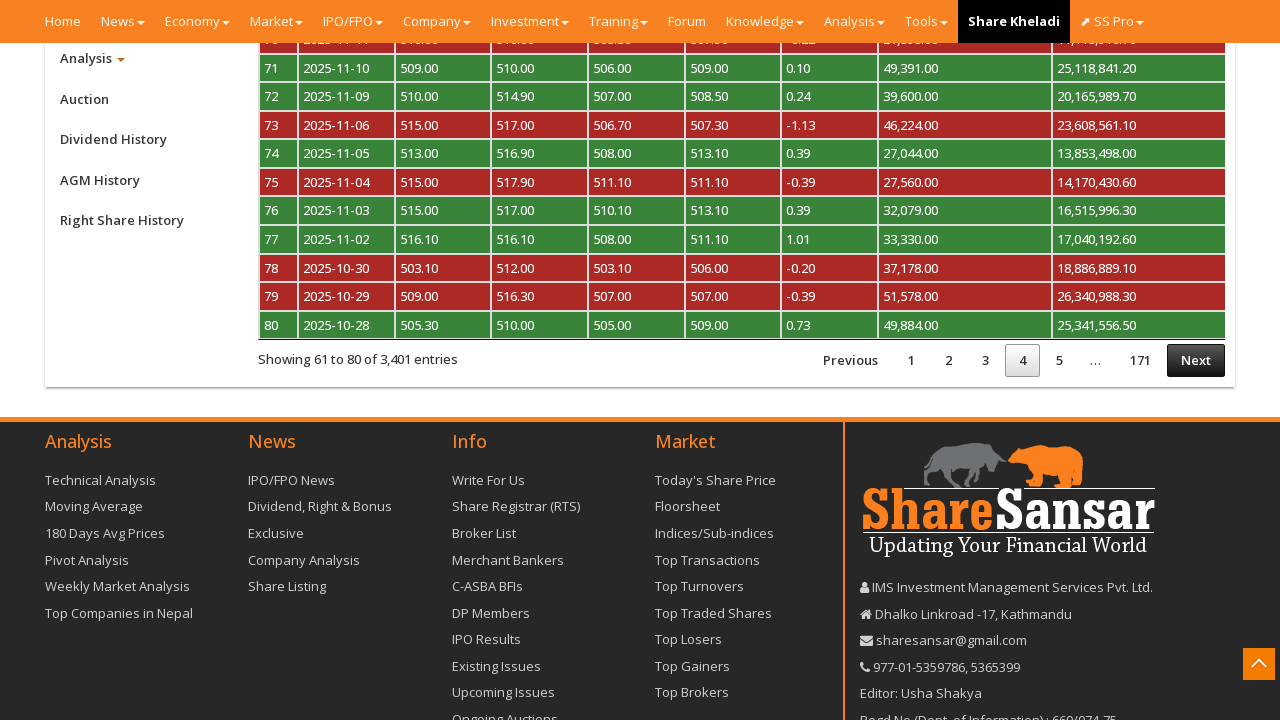

Clicked Next button to navigate to next pagination page at (1196, 360) on xpath=//html/body/div[2]/div/section[2]/div[3]/div/div/div/div[2]/div/div[1]/div
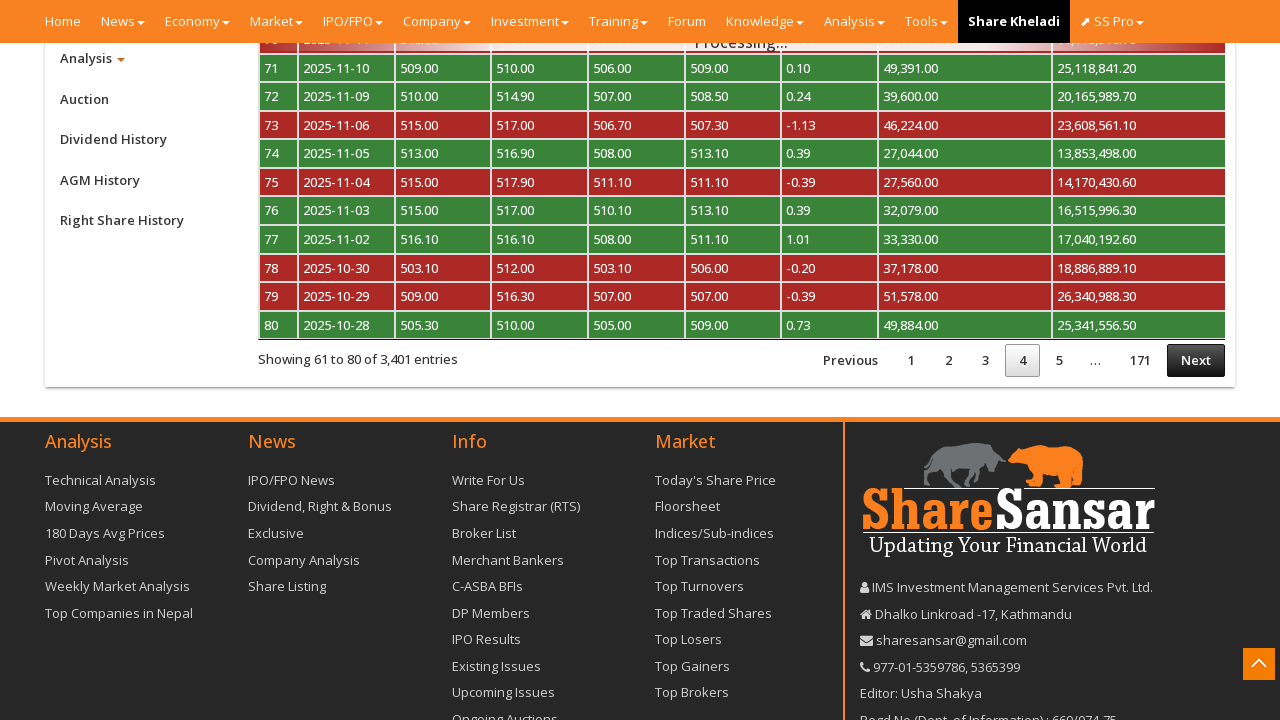

Waited 1000ms for next page to load
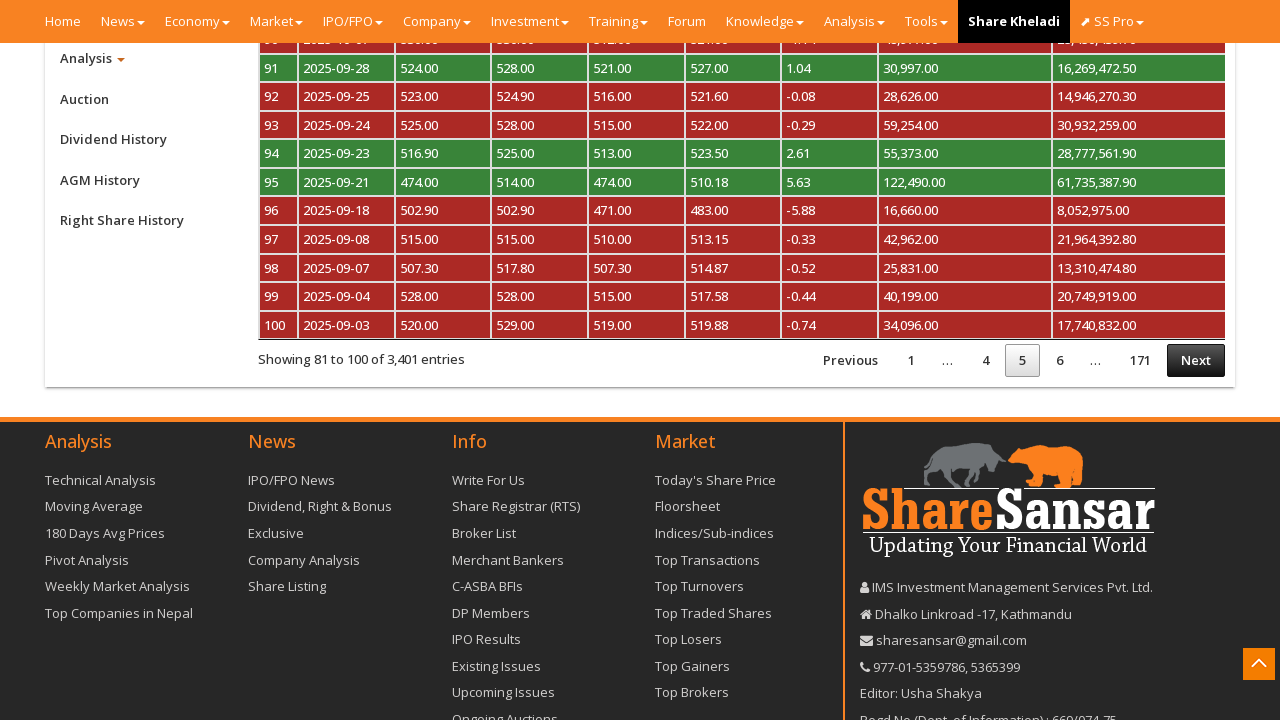

Clicked Next button to navigate to next pagination page at (1196, 360) on xpath=//html/body/div[2]/div/section[2]/div[3]/div/div/div/div[2]/div/div[1]/div
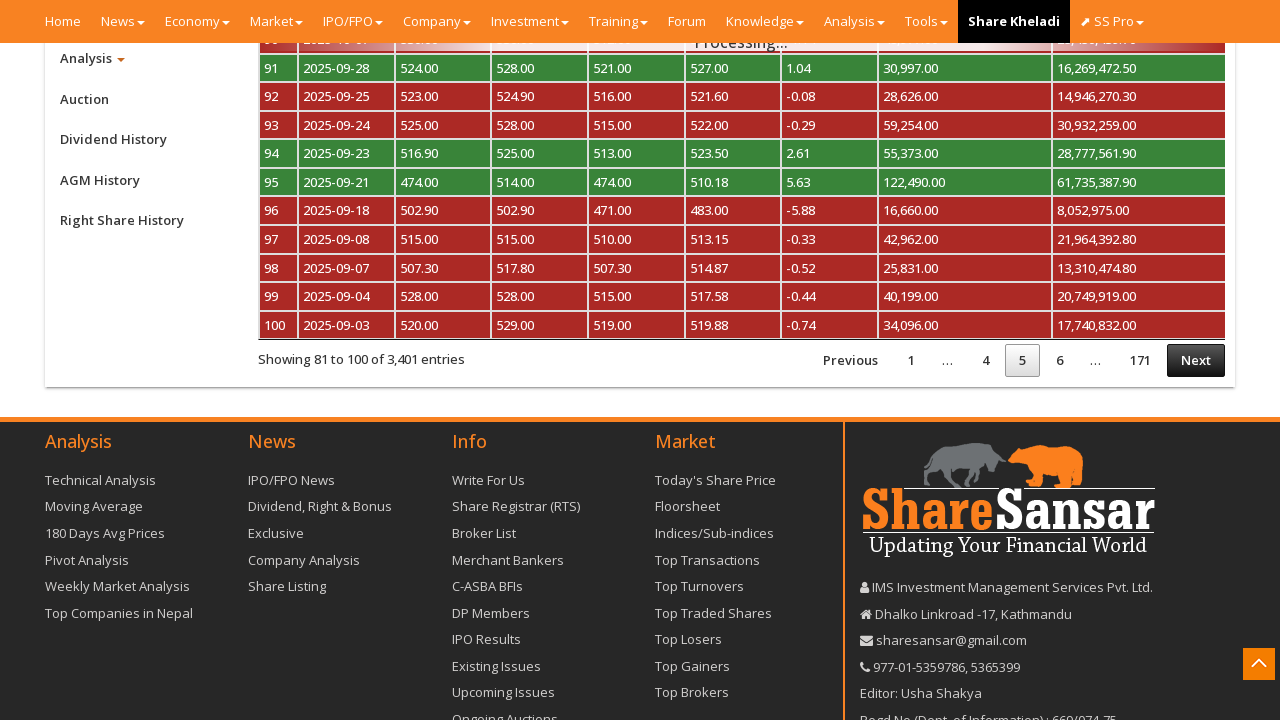

Waited 1000ms for next page to load
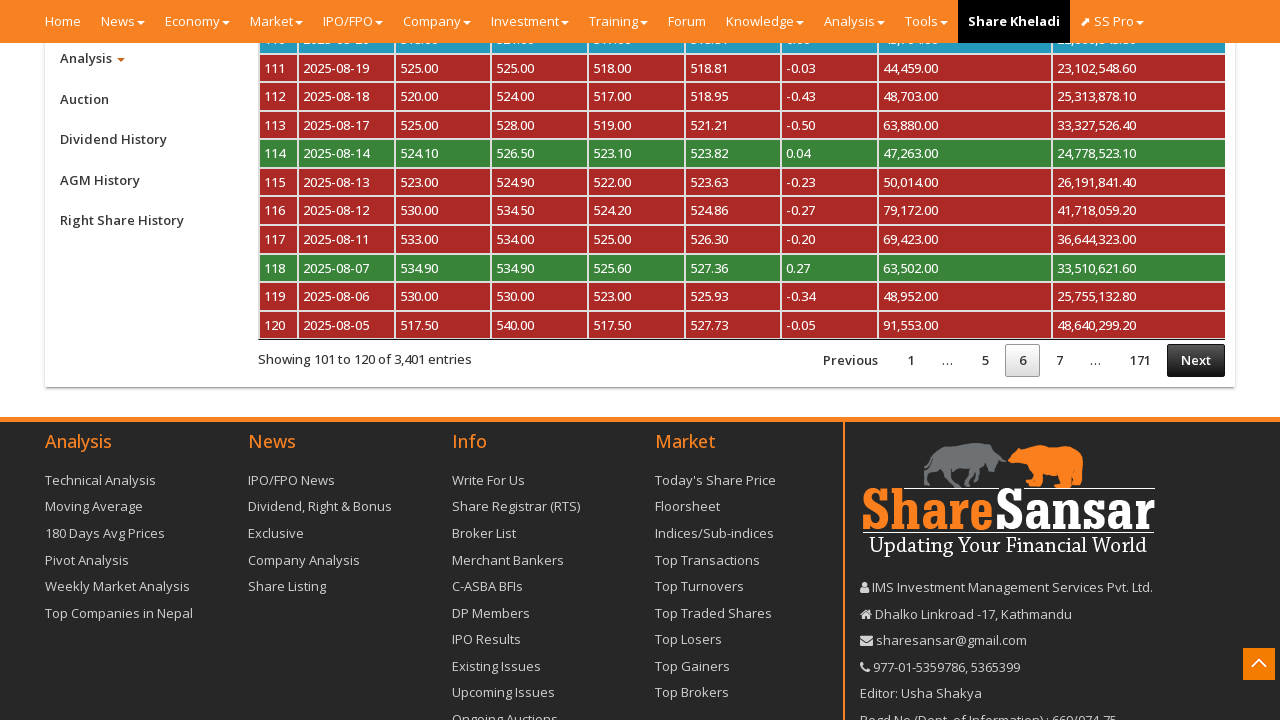

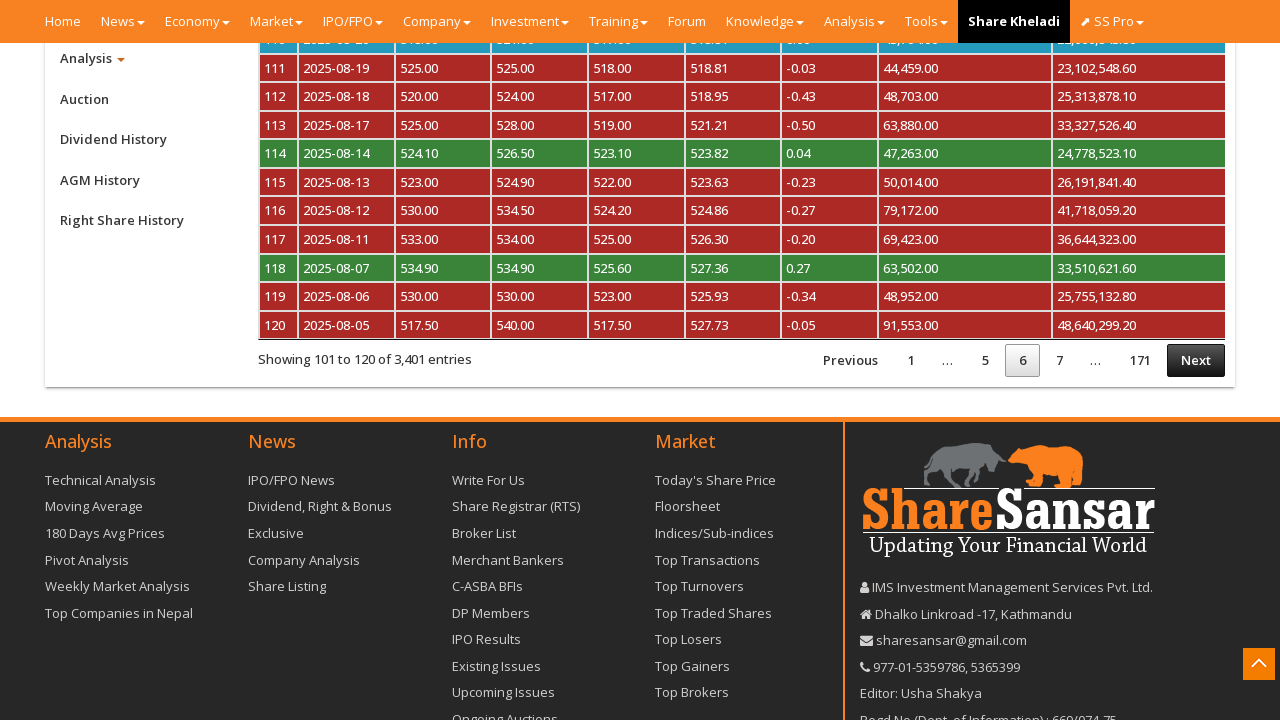